Tests contact form by filling out all fields and then executing both reset and submit buttons using JavaScript

Starting URL: https://www.automationtesting.co.uk/contactForm.html

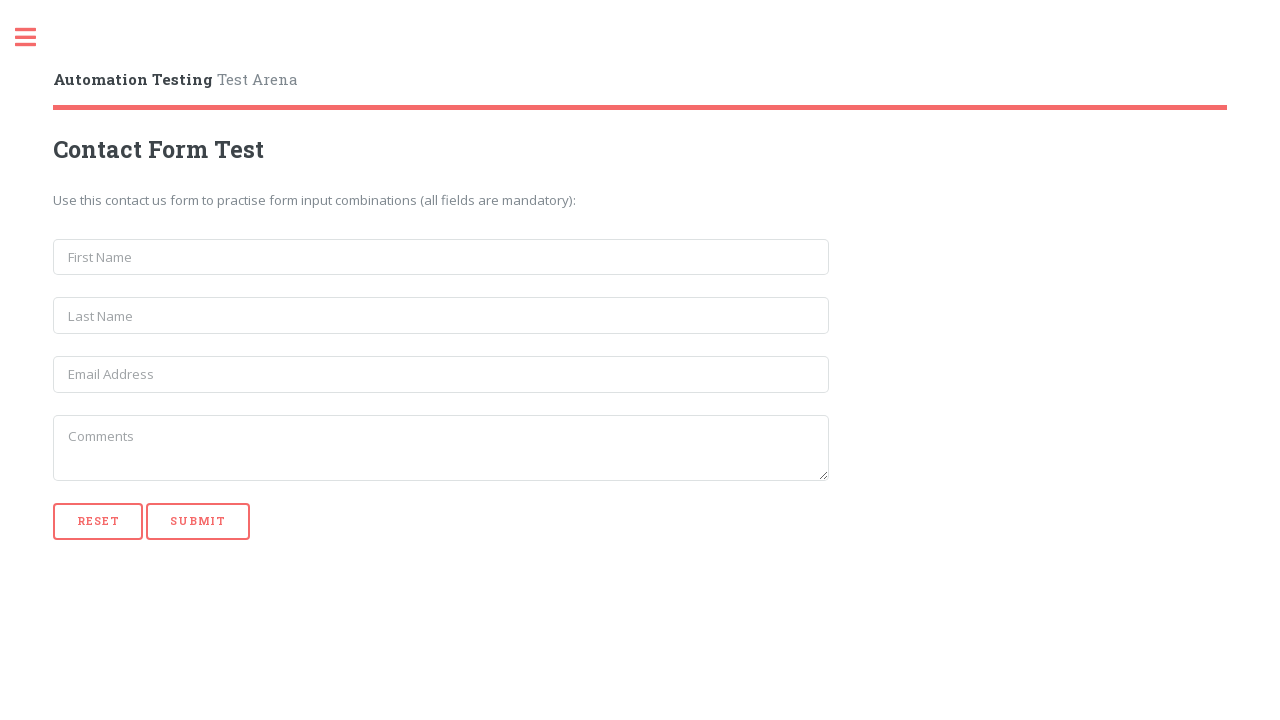

Navigated to contact form page
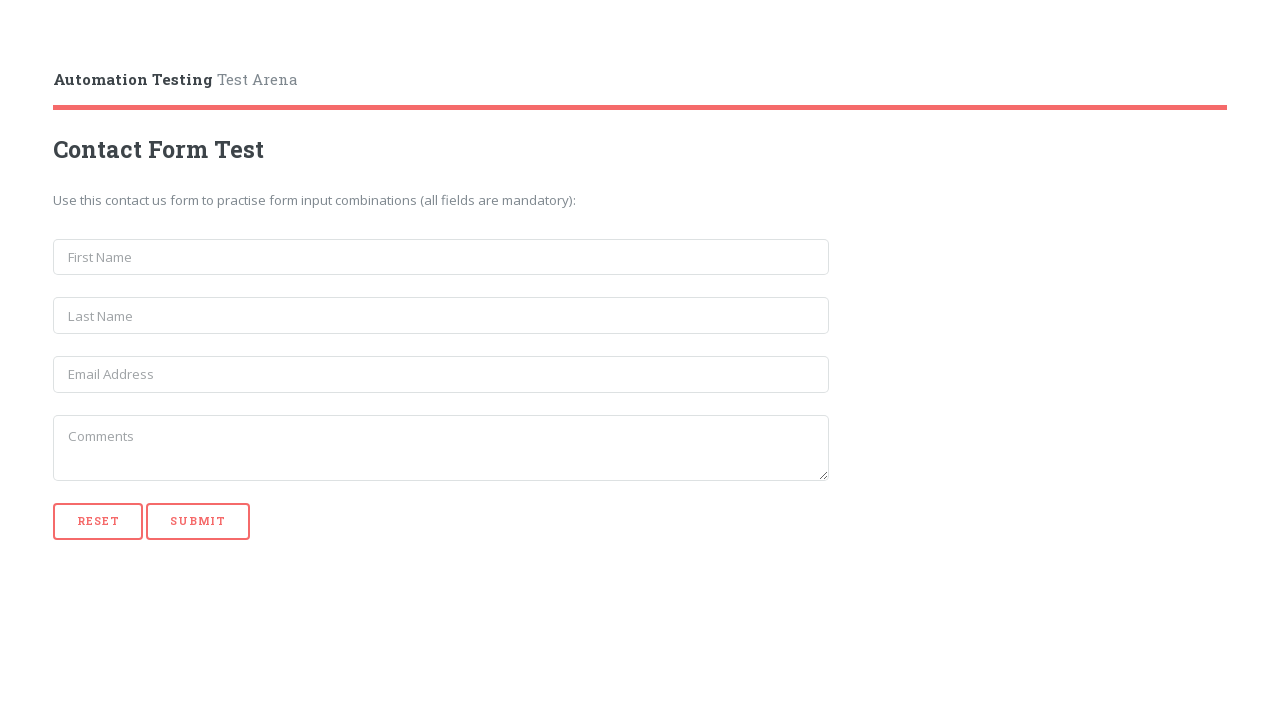

Filled first name field with 'James' on input[name='first_name']
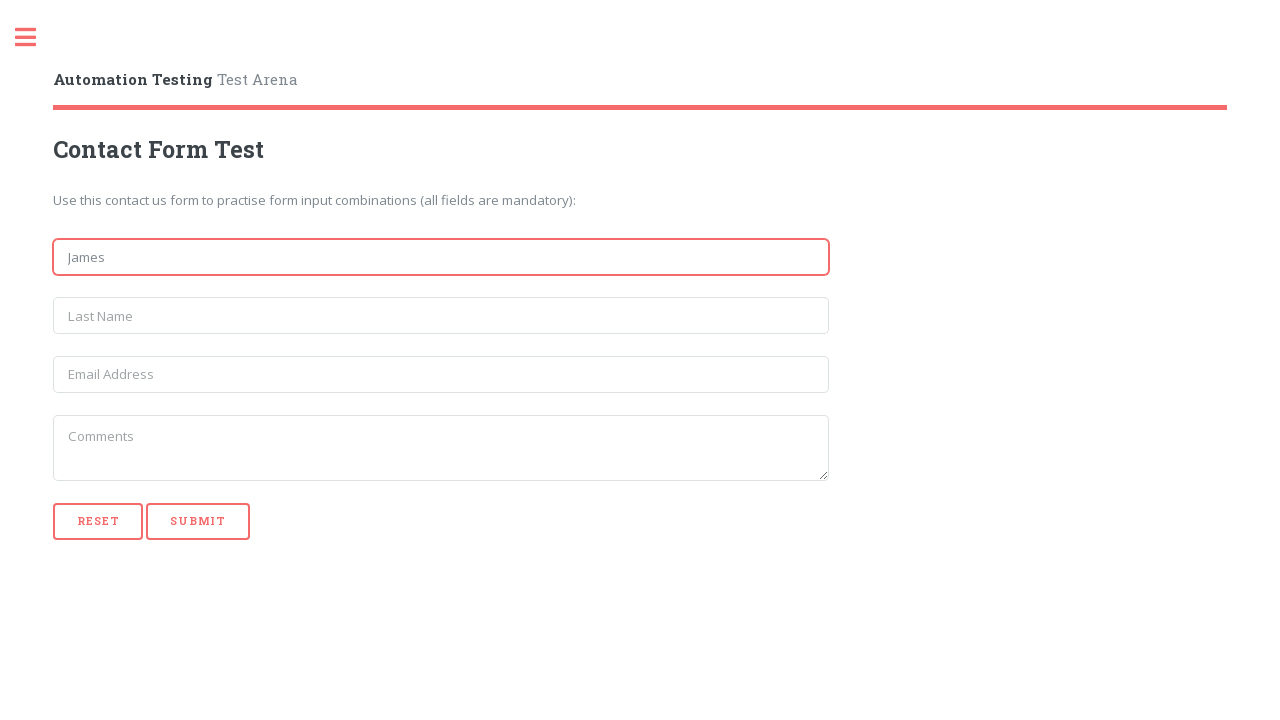

Filled last name field with 'Smith' on input[name='last_name']
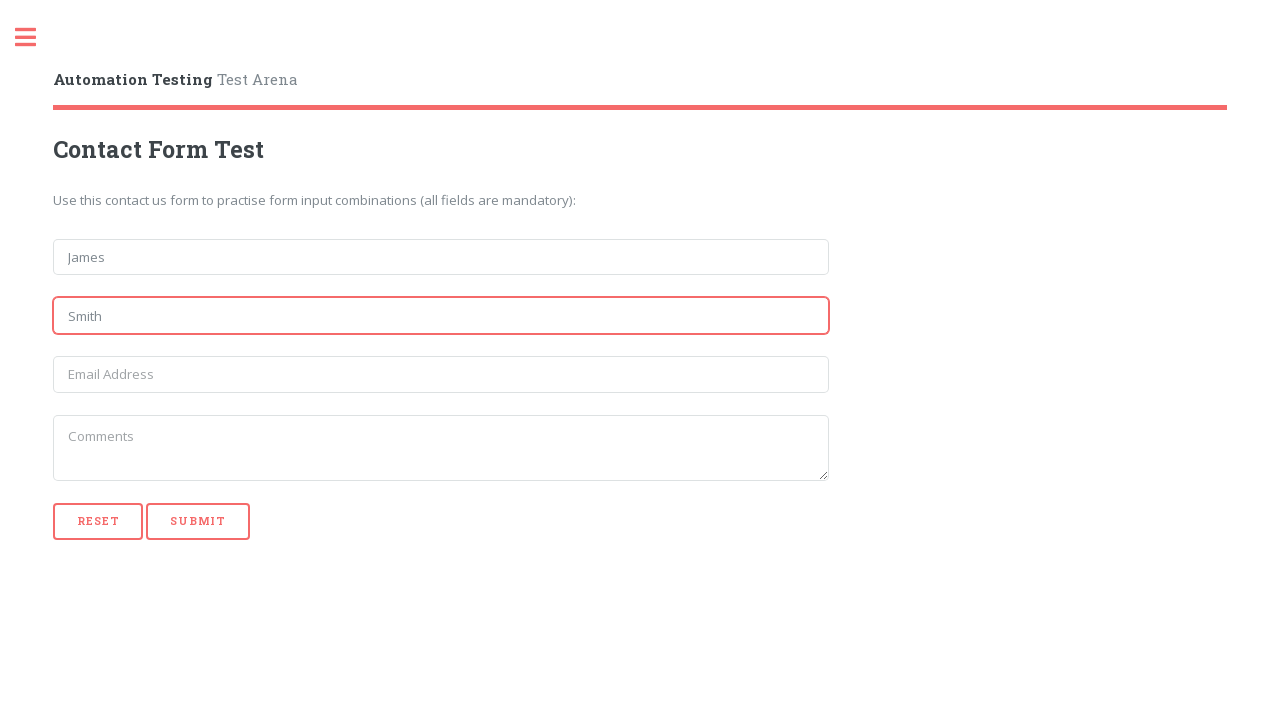

Filled email field with 'james@test.com' on input[name='email']
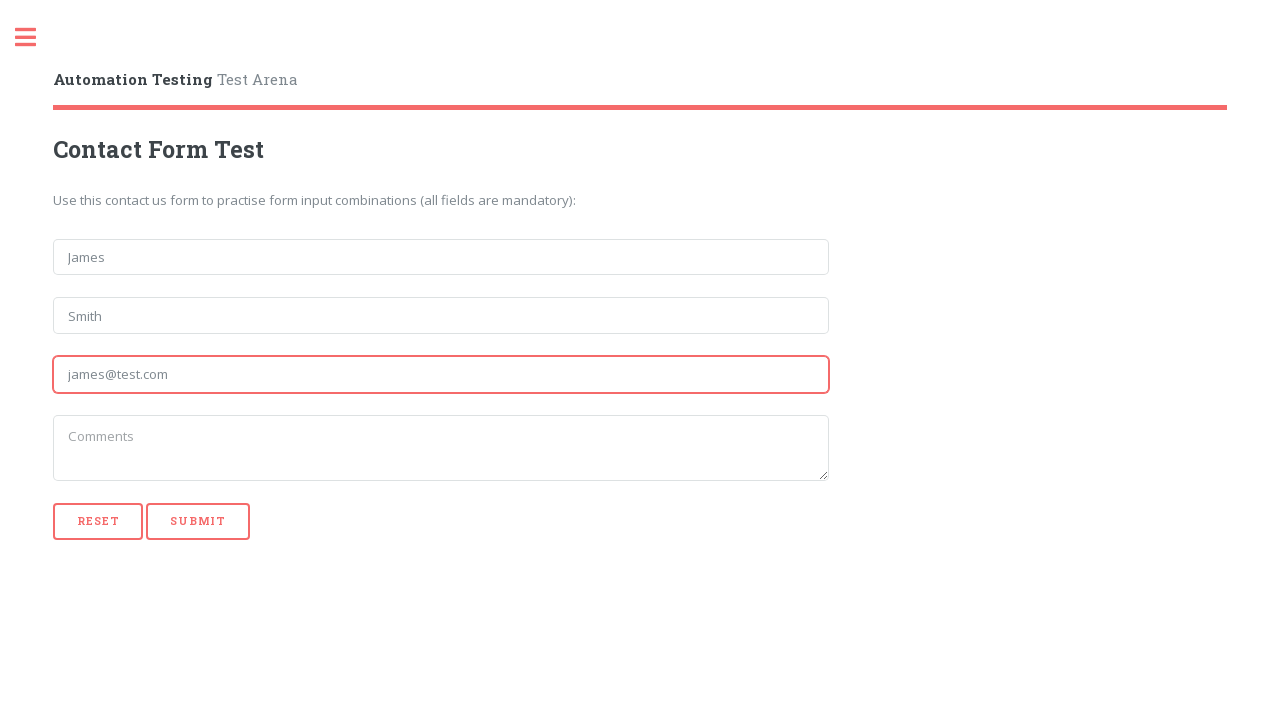

Filled comment textarea with 'This is sample comment' on textarea
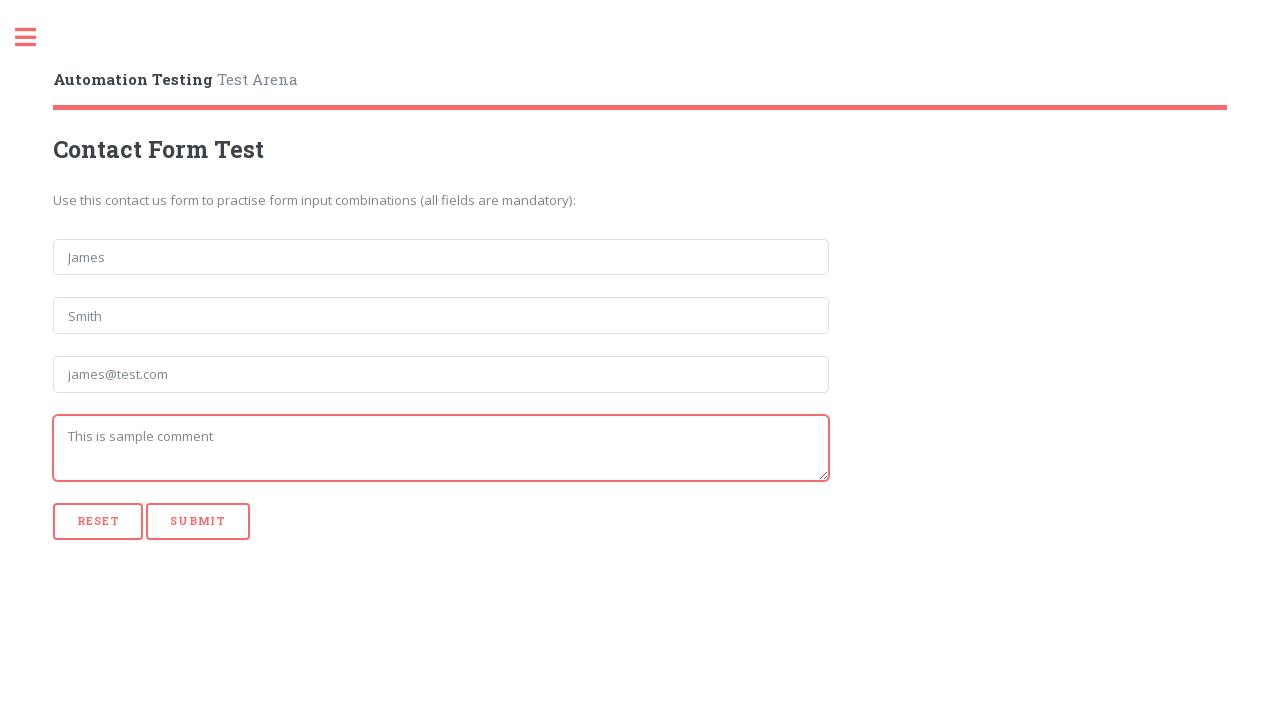

Executed JavaScript to click reset button and submit button
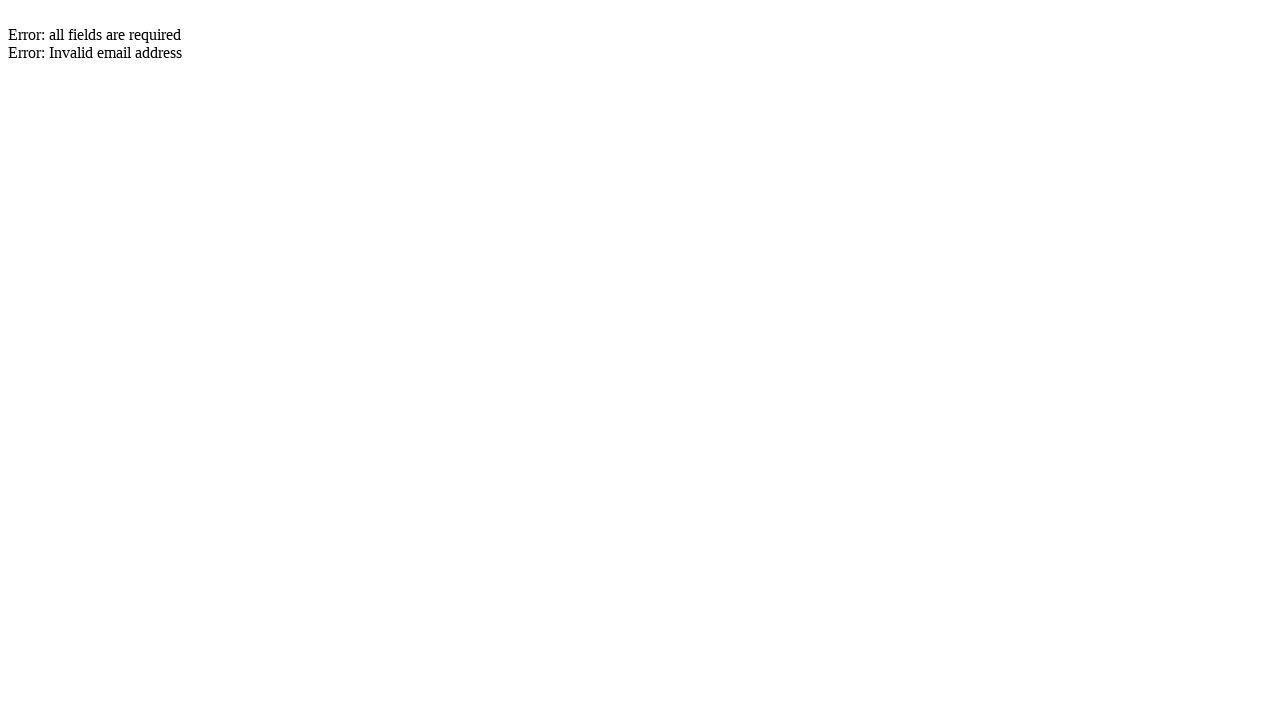

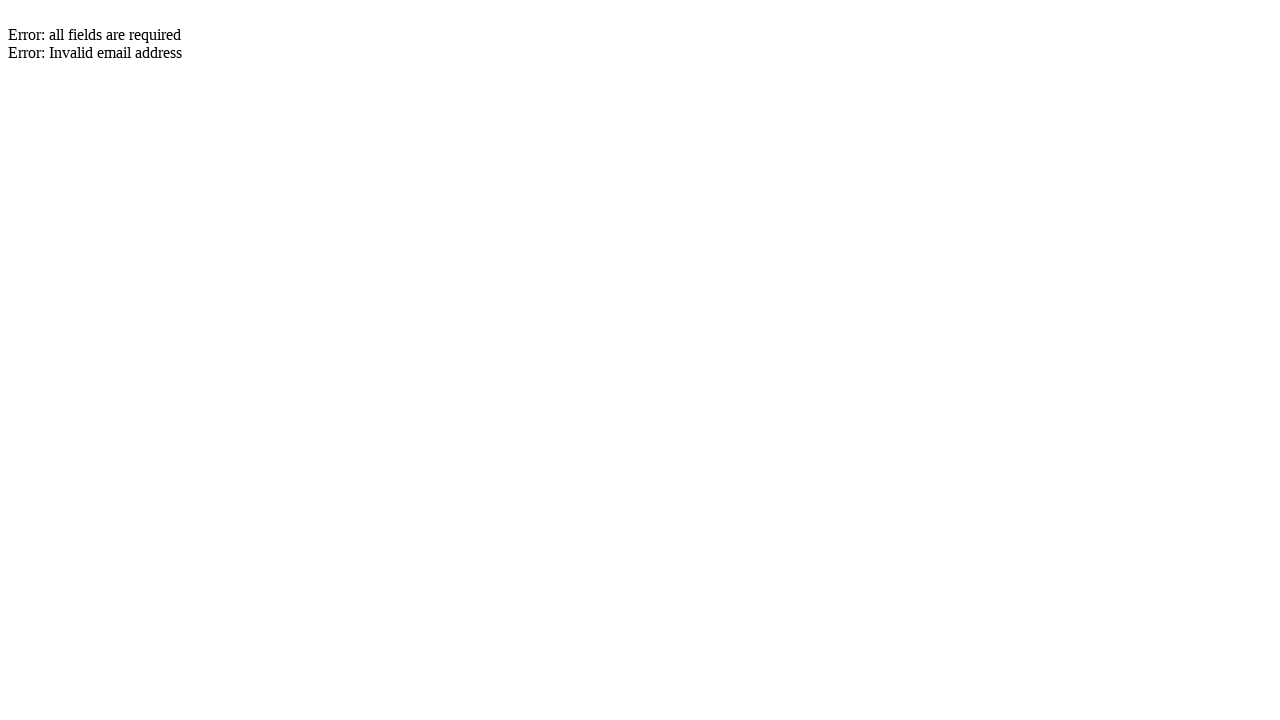